Tests that the Playwright homepage has "Playwright" in its title, verifies the "Get Started" link has the correct href attribute, clicks it, and confirms navigation to the intro page.

Starting URL: https://playwright.dev/

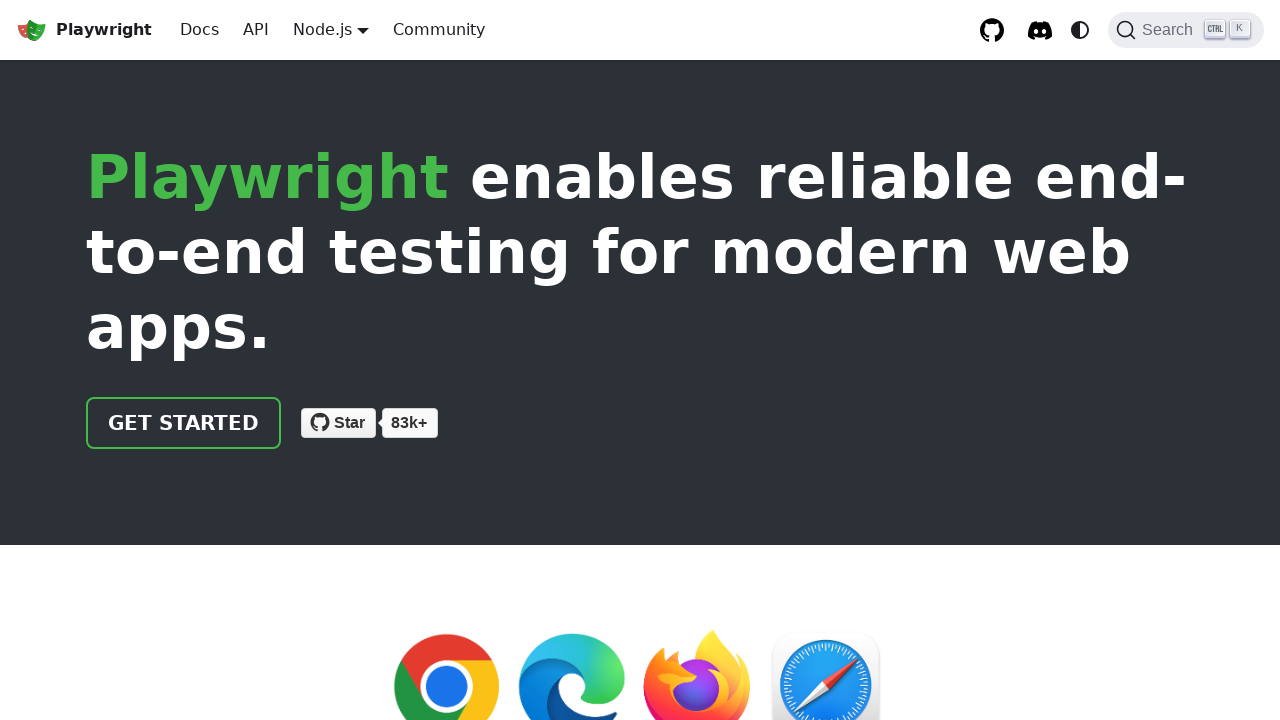

Verified that page title contains 'Playwright'
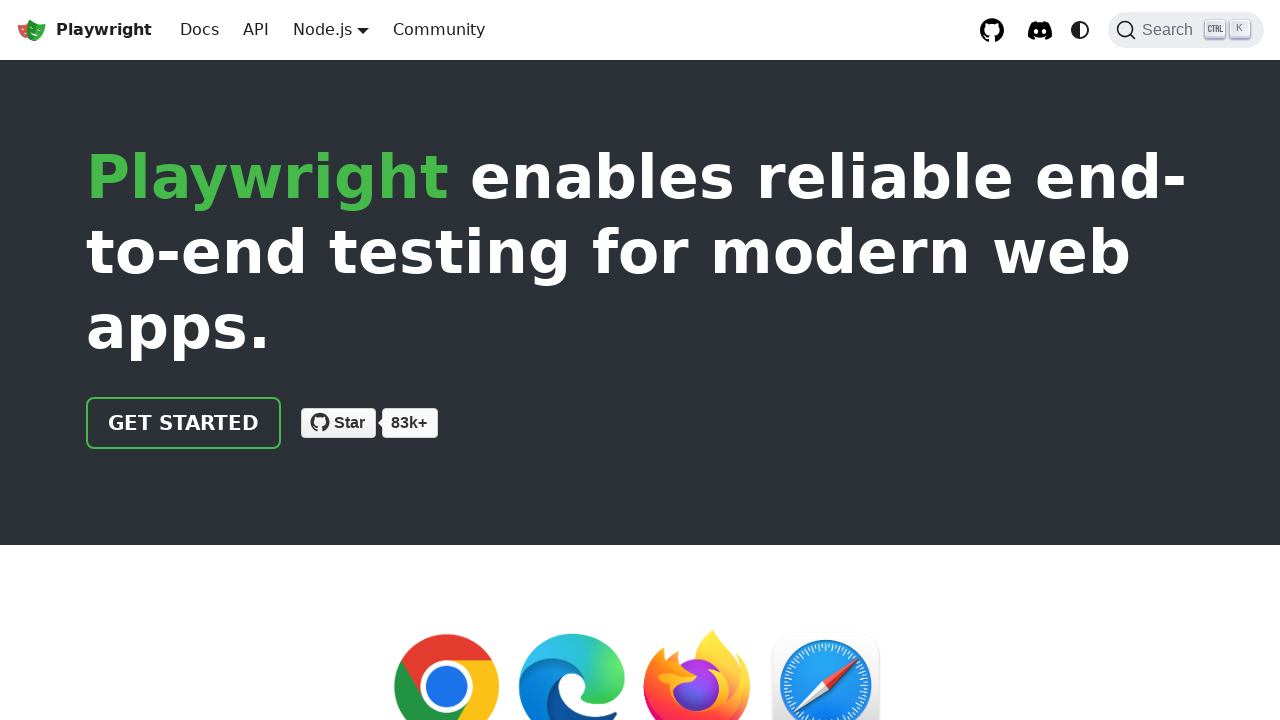

Located the 'Get Started' link element
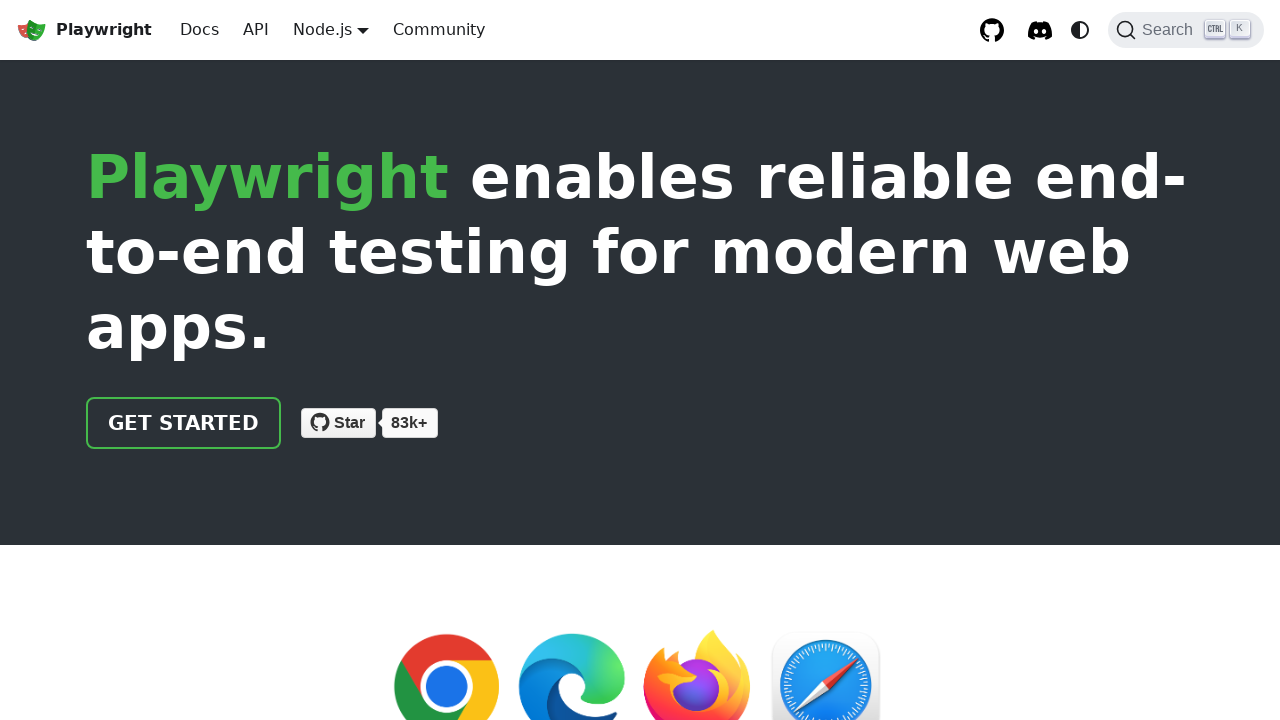

Verified that 'Get Started' link has href attribute '/docs/intro'
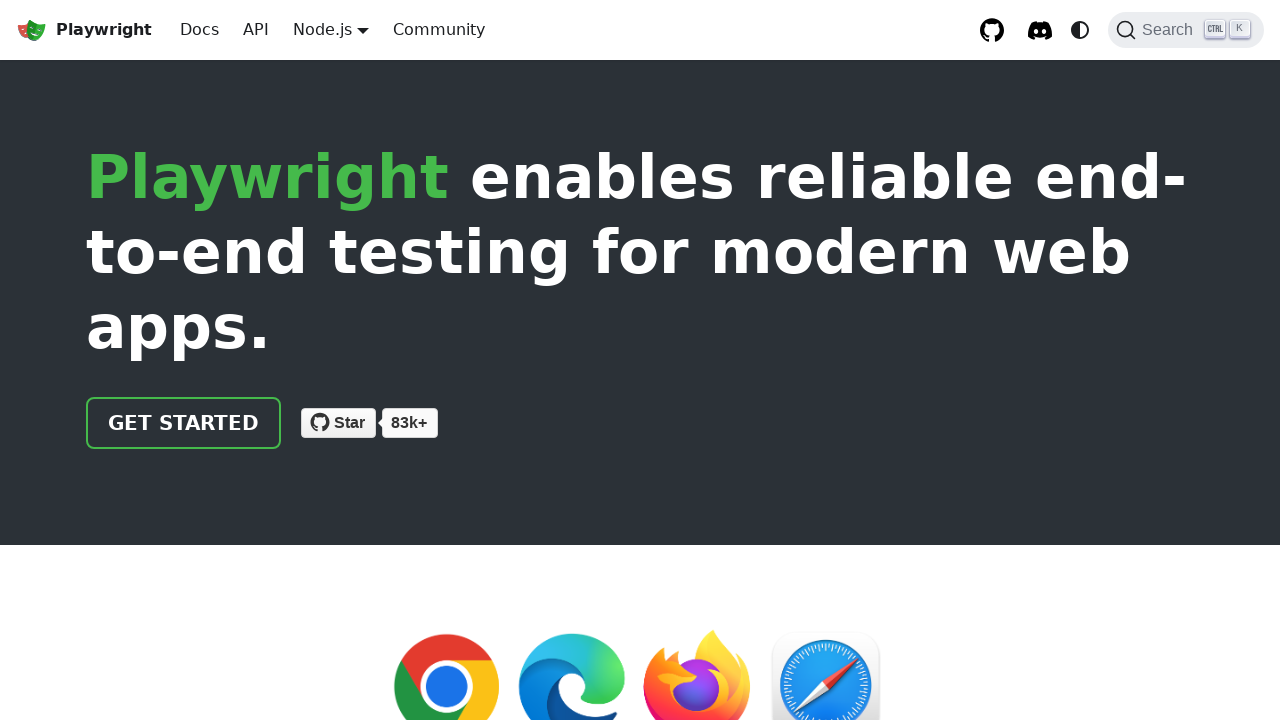

Clicked the 'Get Started' link at (184, 423) on text=Get Started
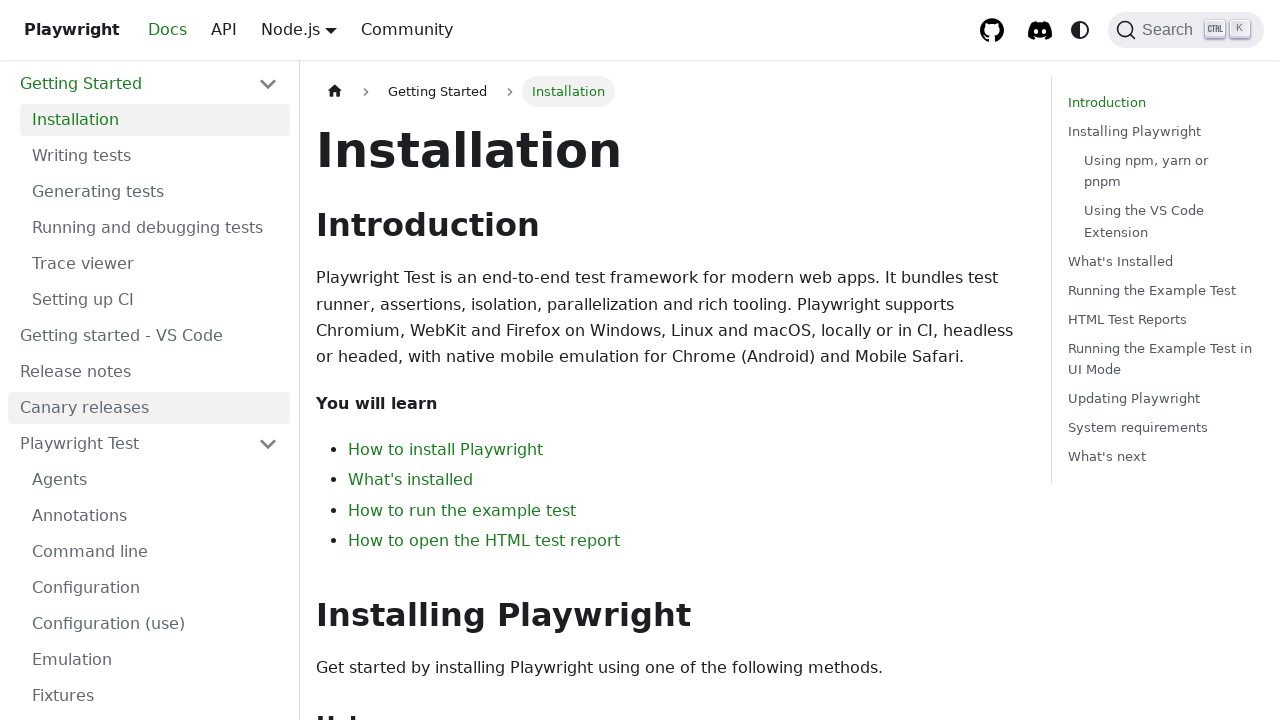

Verified that page URL contains 'intro' after navigation
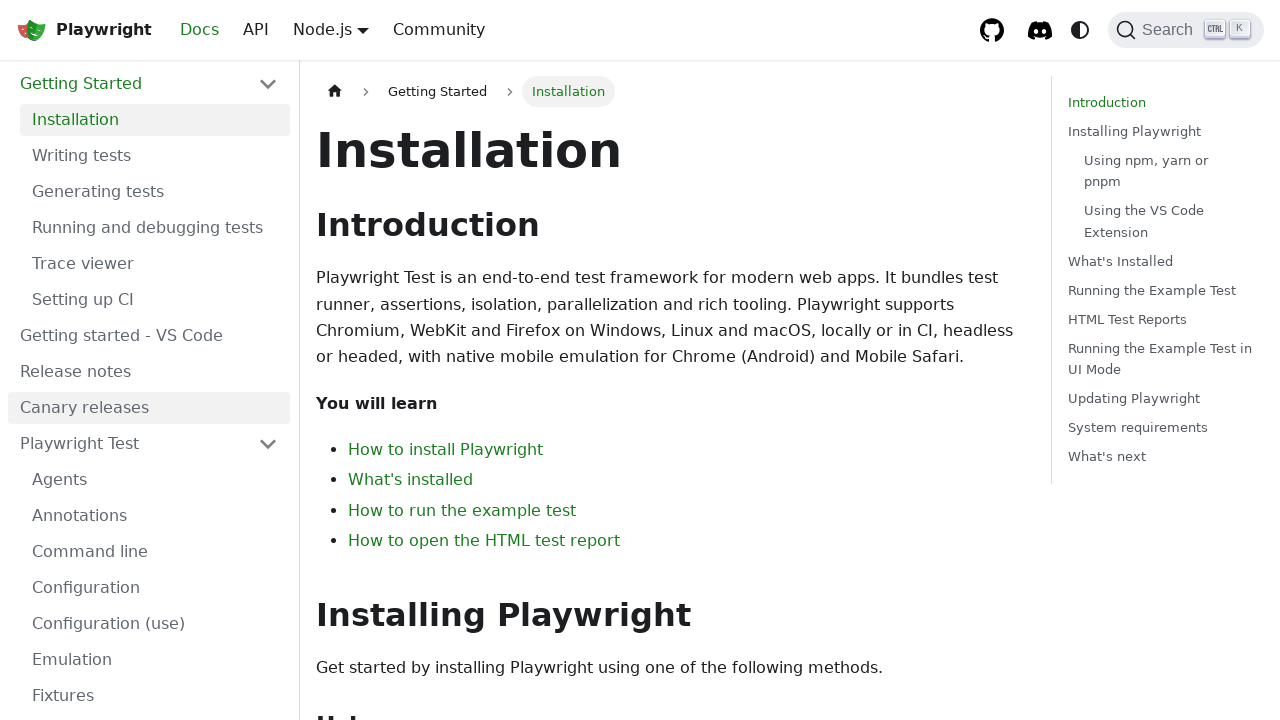

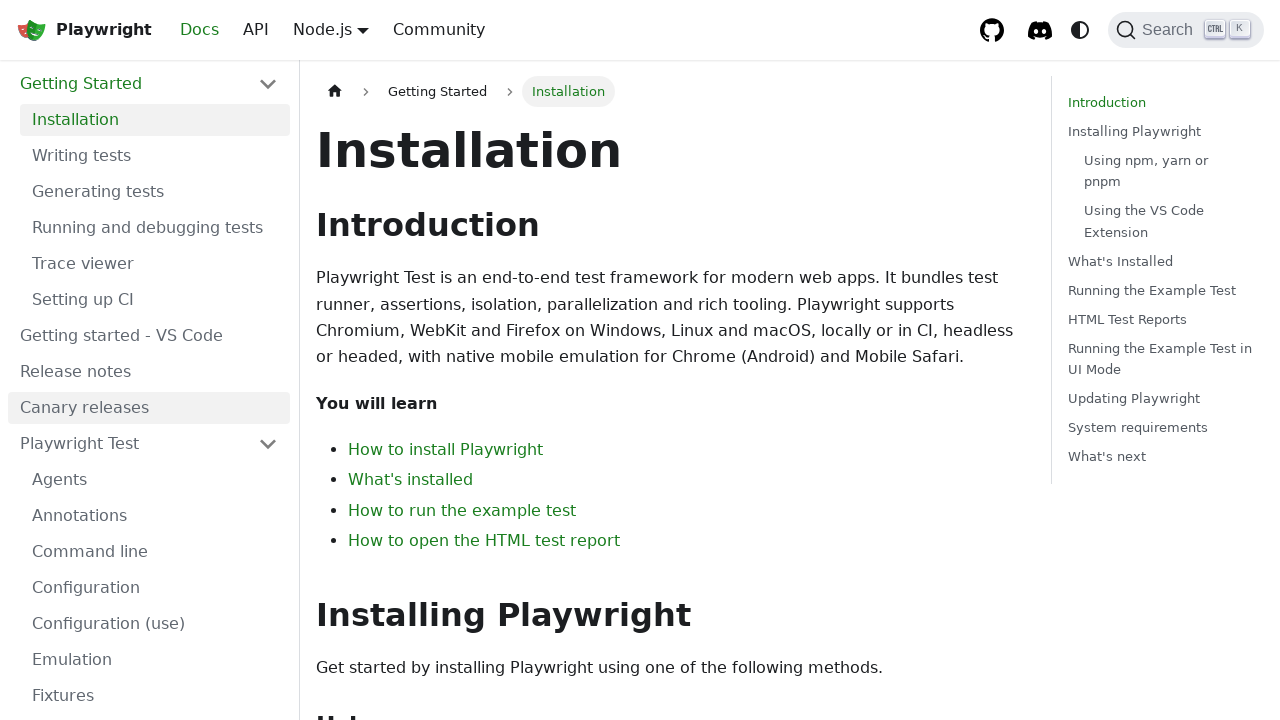